Tests dynamic loading functionality by clicking a start button and waiting for a hidden element to become visible

Starting URL: http://theinternet.przyklady.javastart.pl/dynamic_loading/1

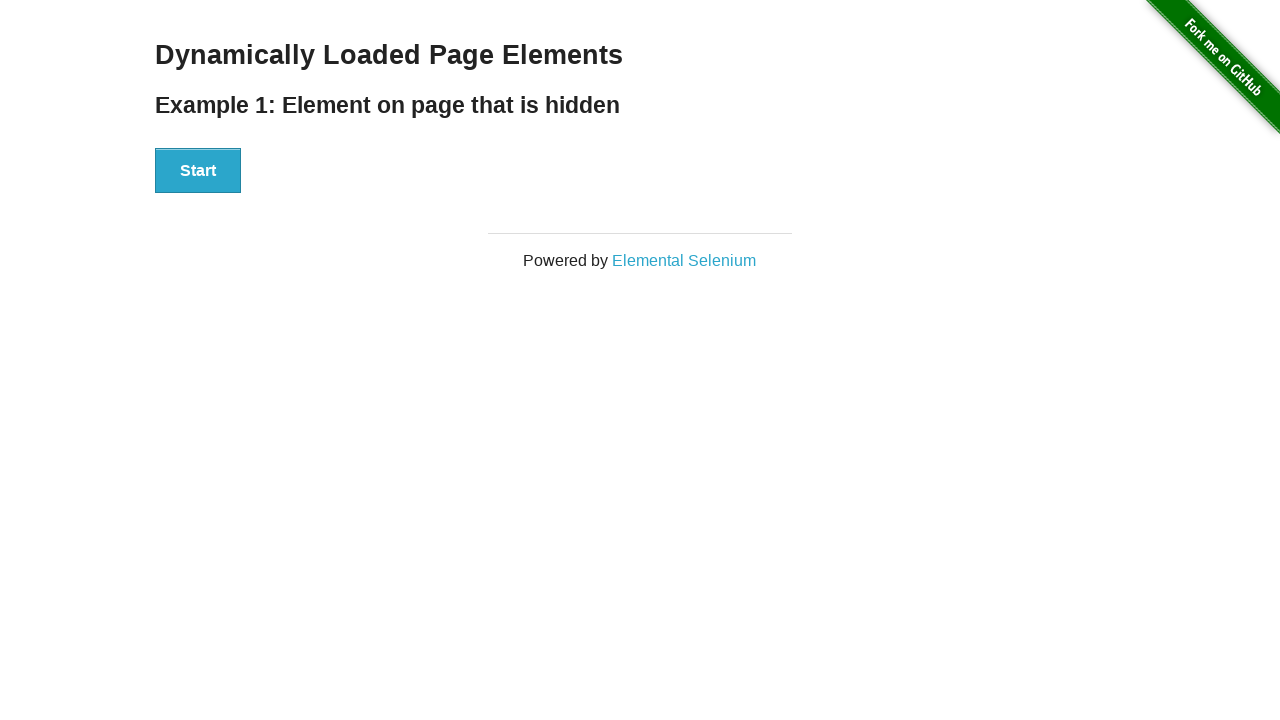

Located the finish element (#finish)
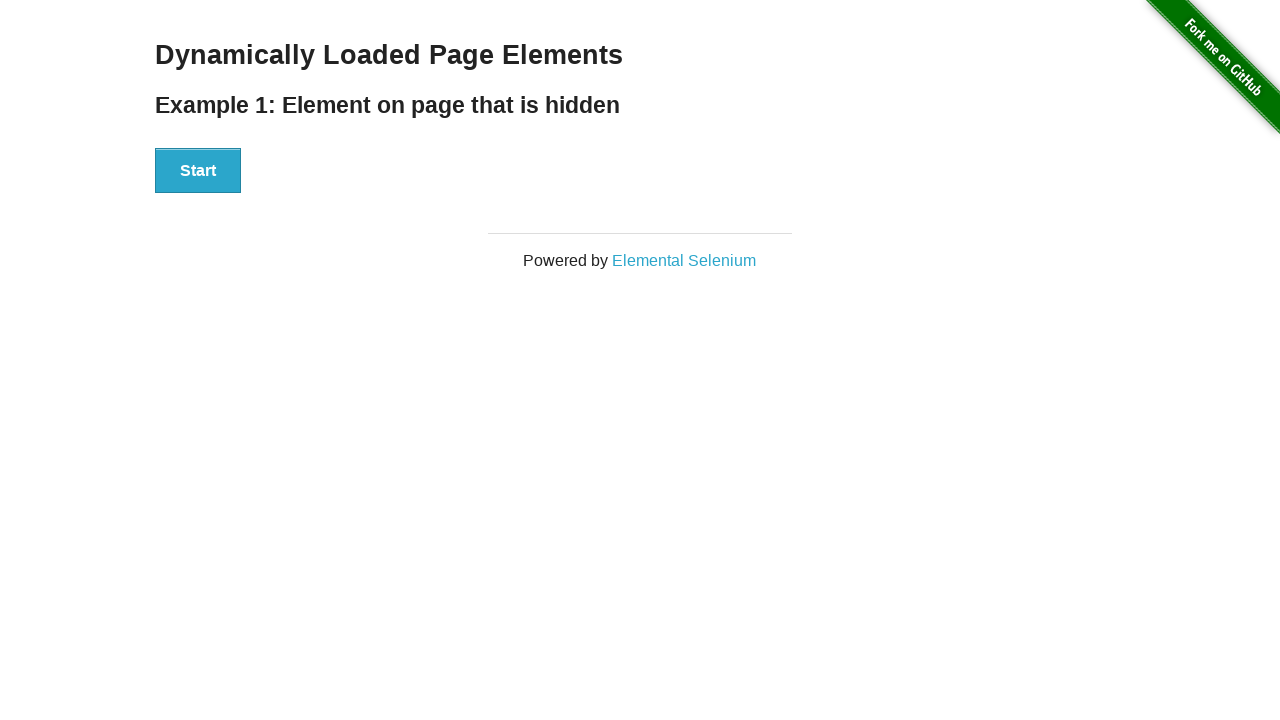

Verified that the finish element is initially not visible
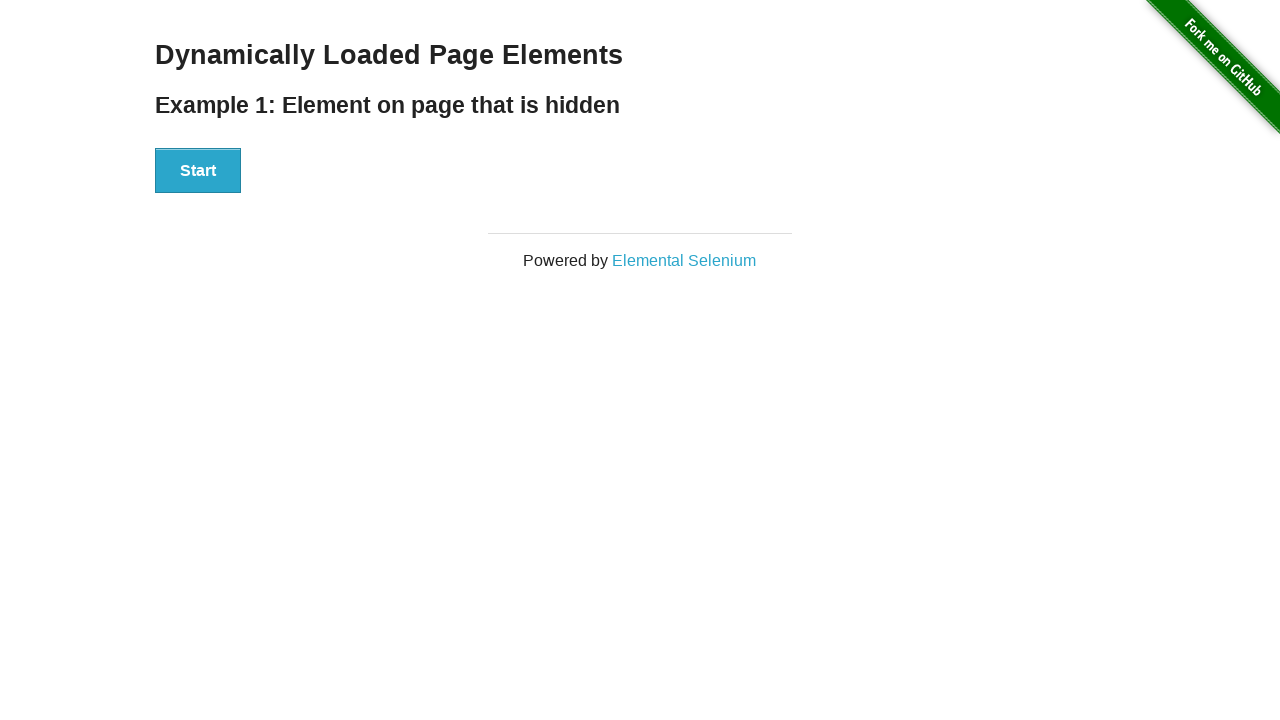

Clicked the start button to trigger dynamic loading at (198, 171) on xpath=//*[@id='start']/button
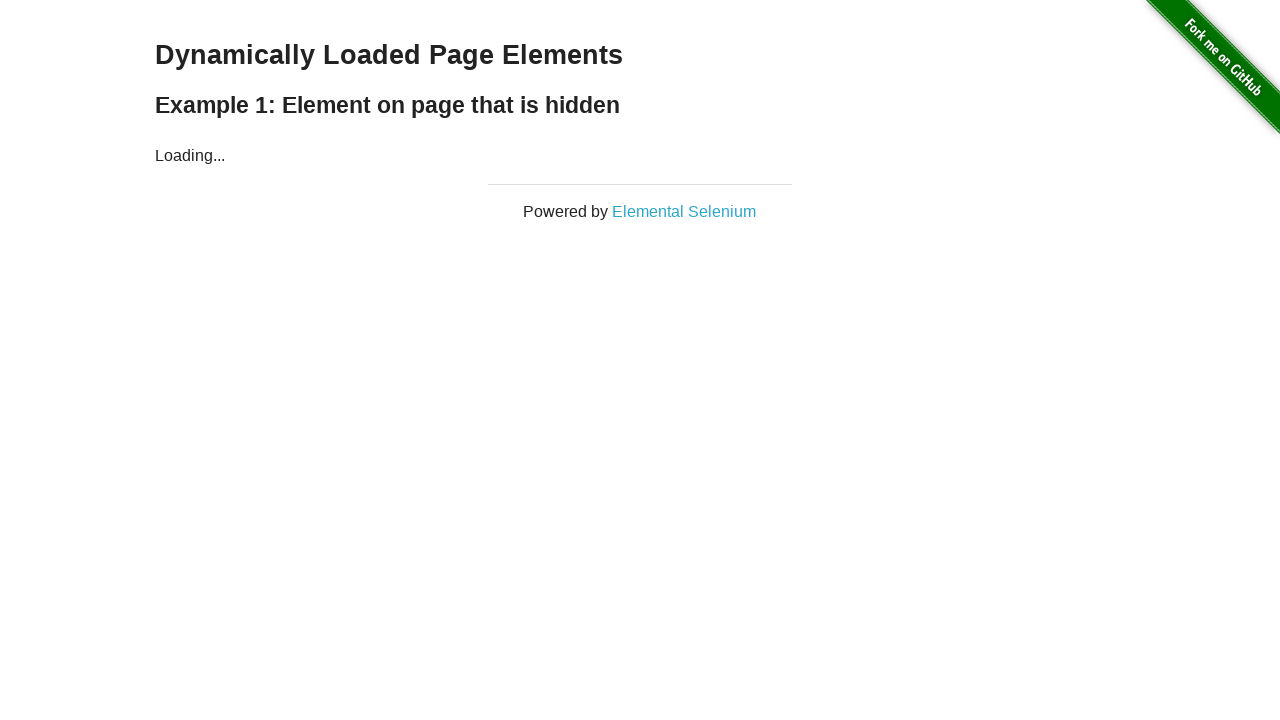

Waited for the finish element to become visible (timeout: 10000ms)
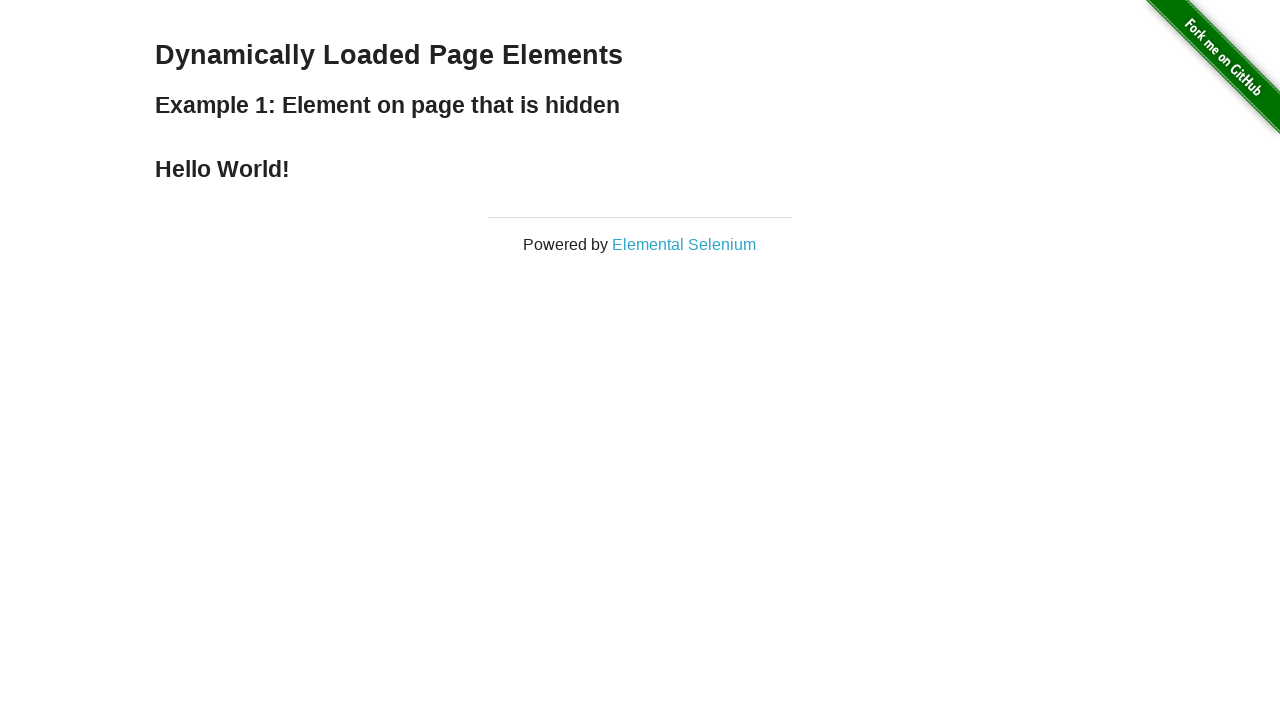

Verified that the finish element is now visible
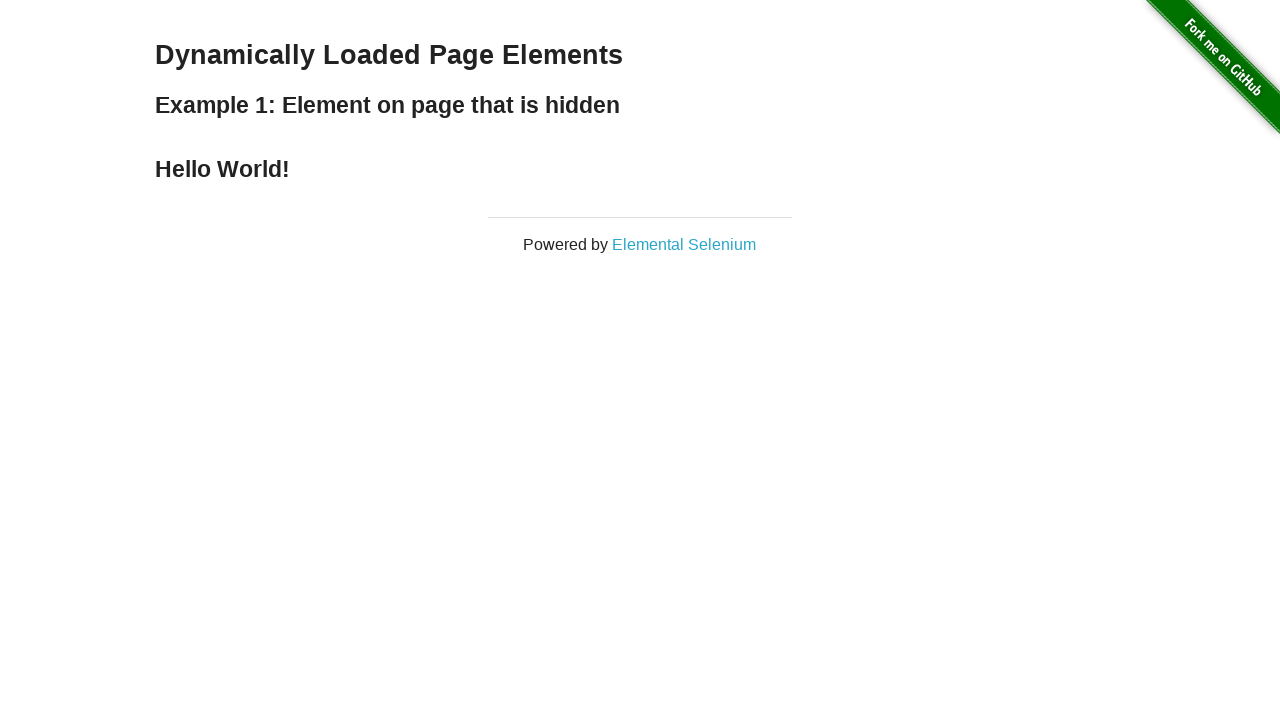

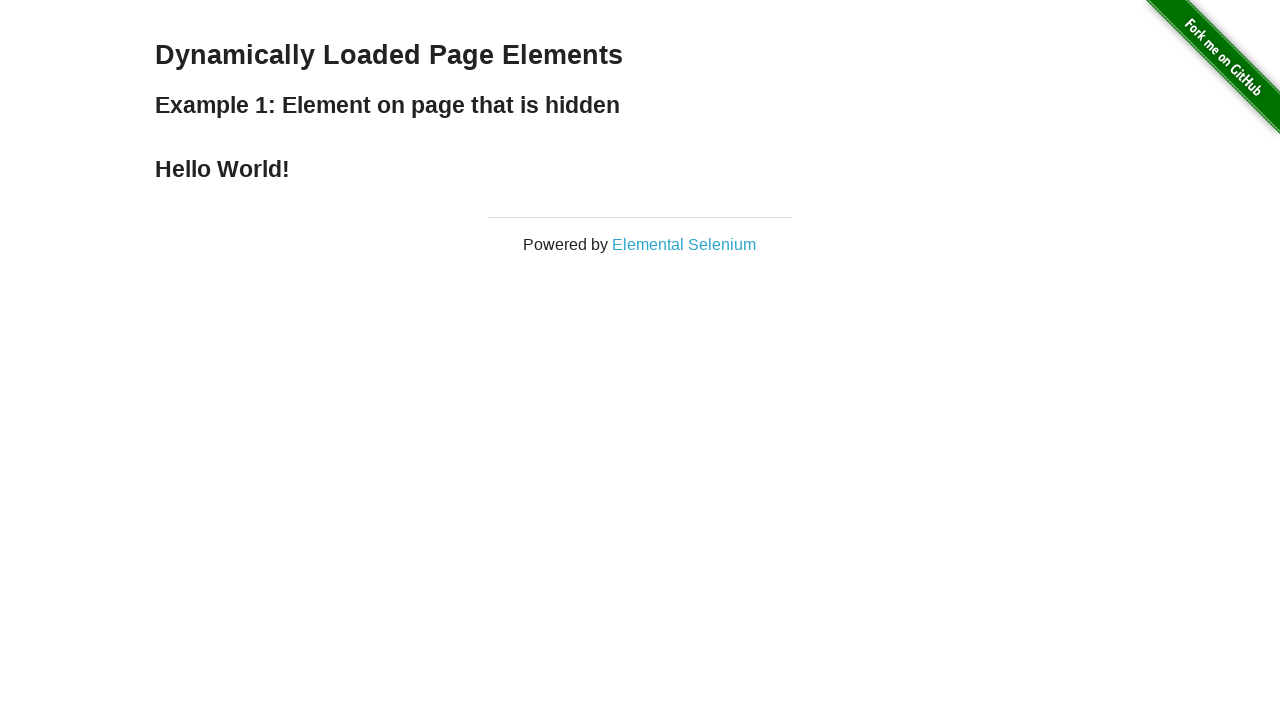